Tests checkbox functionality by clicking on the third checkbox option

Starting URL: https://rahulshettyacademy.com/AutomationPractice/

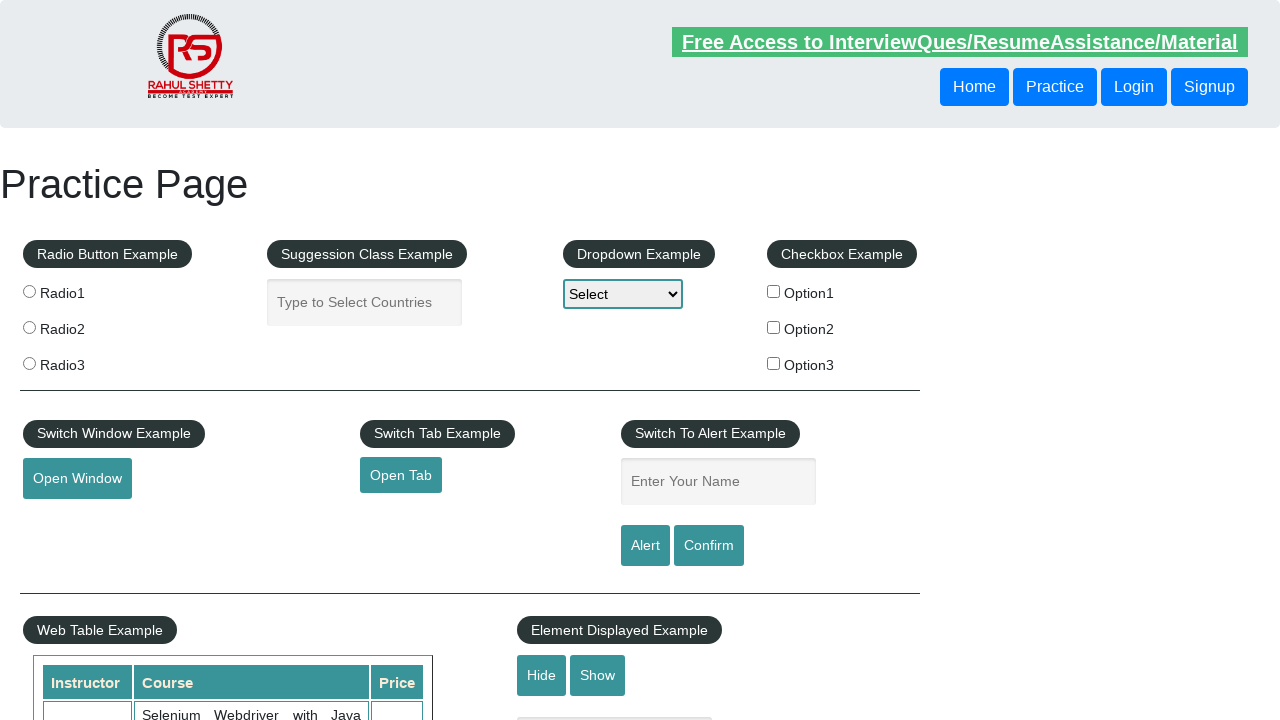

Clicked on the third checkbox option at (774, 363) on #checkBoxOption3
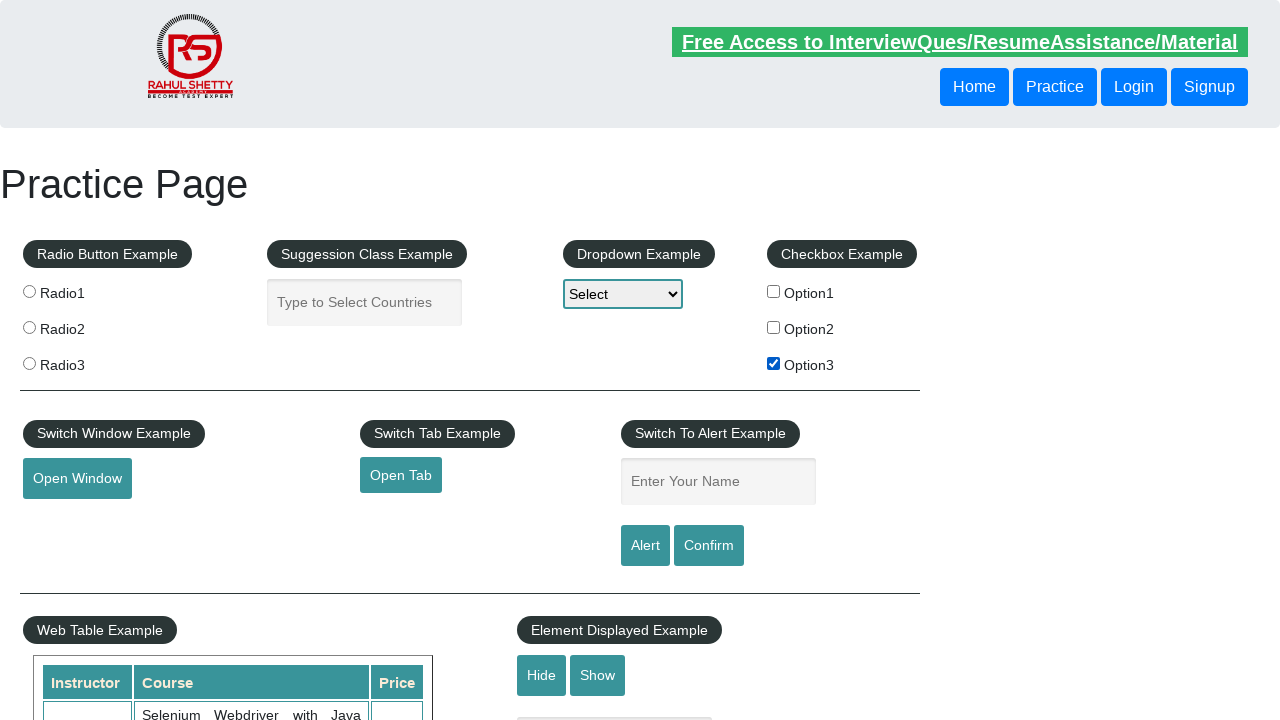

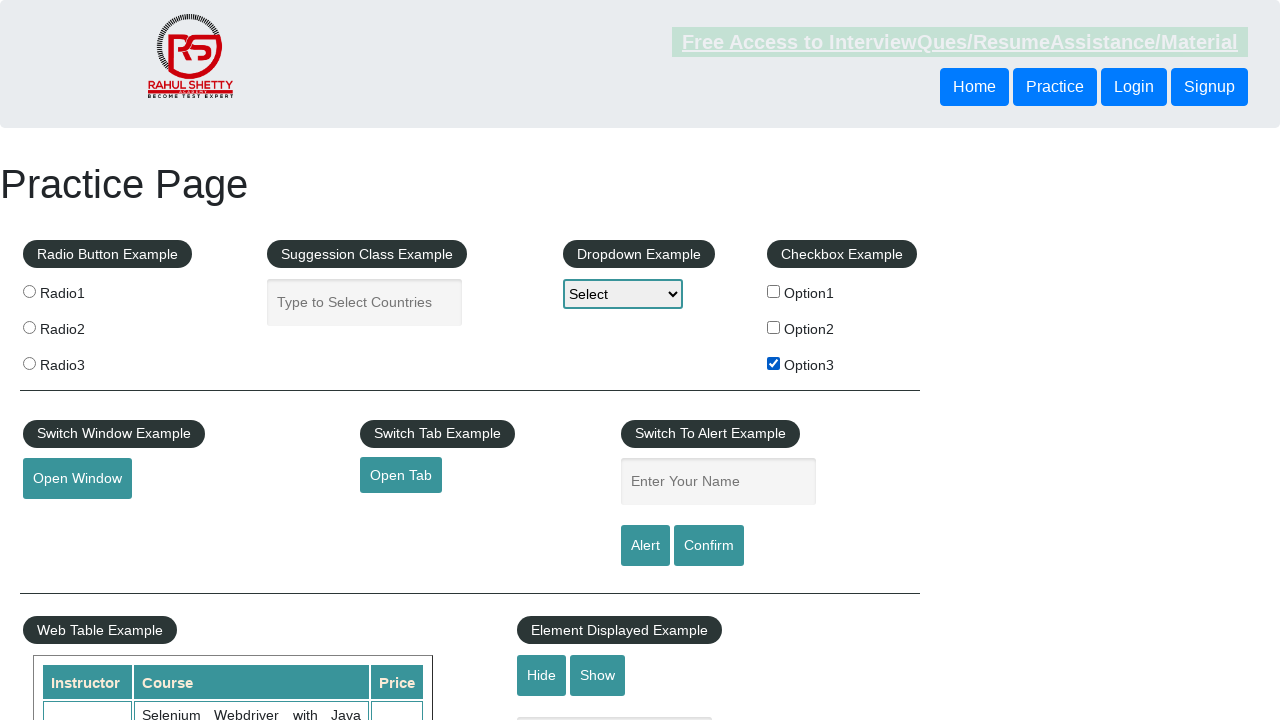